Tests AJAX functionality by clicking a button and waiting for dynamically loaded content ("HELLO!" and "I'm late!") to appear on the page

Starting URL: https://v1.training-support.net/selenium/ajax

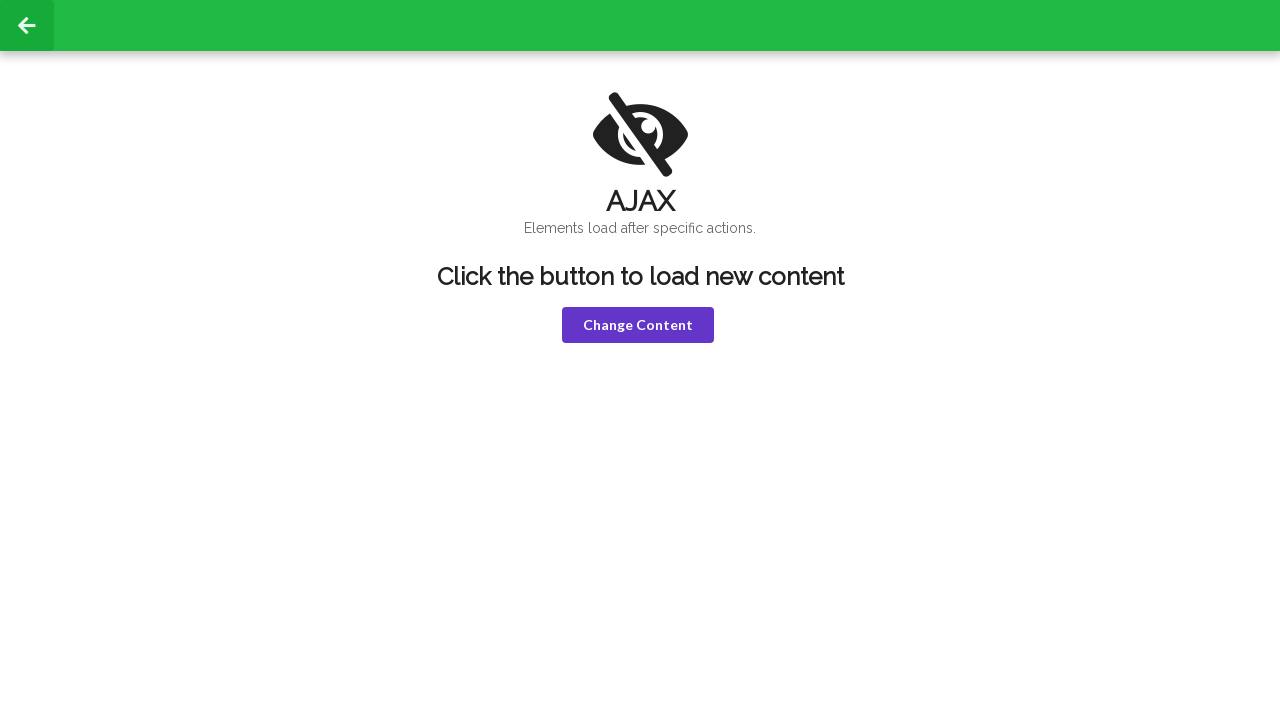

Clicked the 'Change Content' button to trigger AJAX request at (638, 325) on button.violet
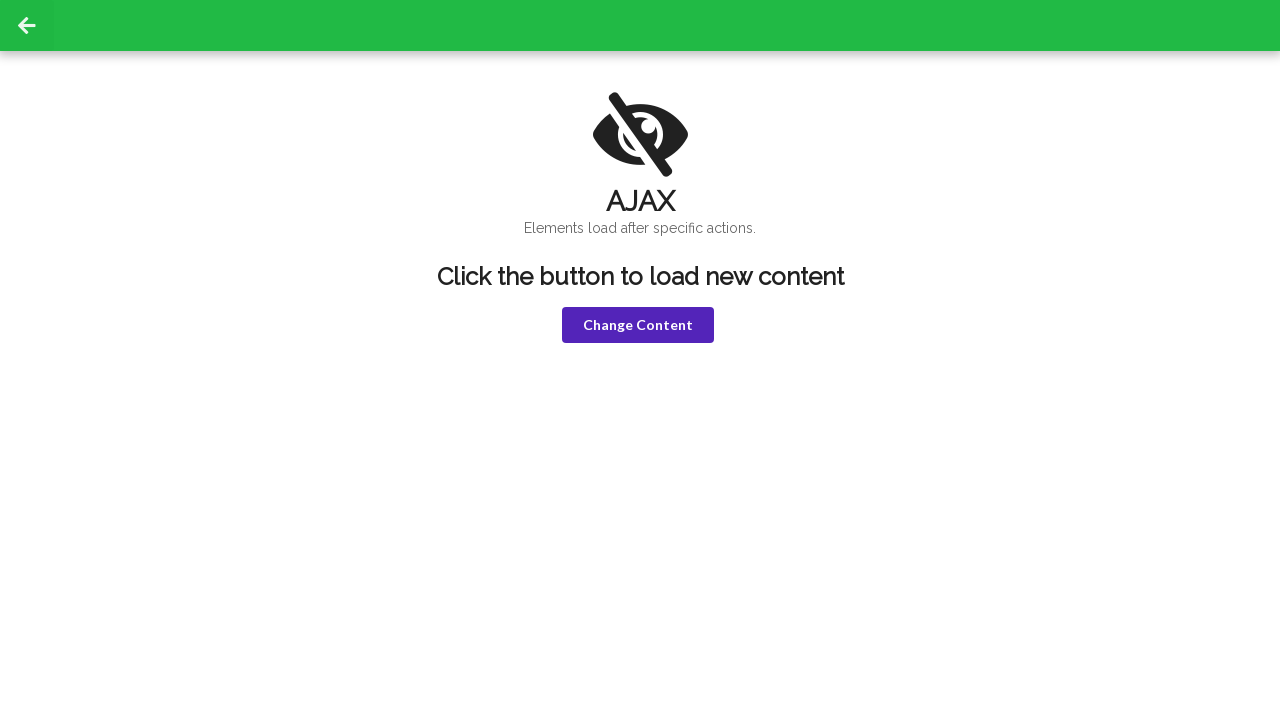

Waited for and confirmed 'HELLO!' text appeared in h1 element
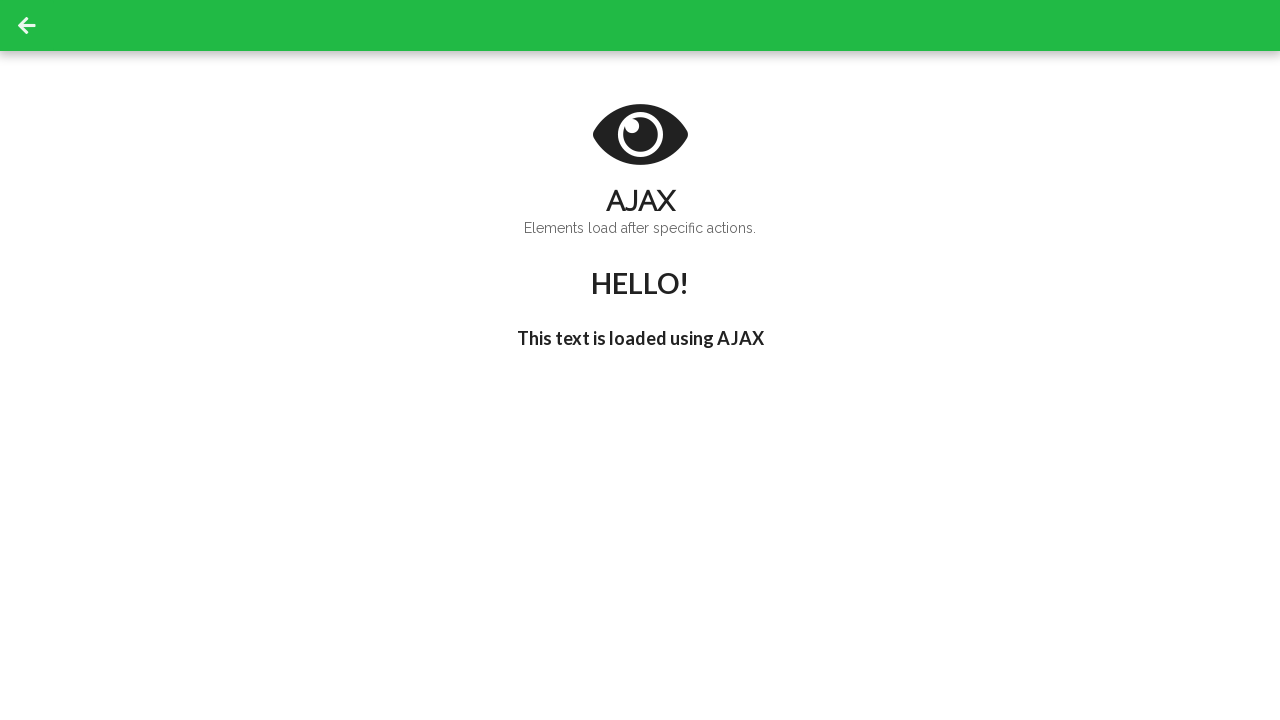

Waited for and confirmed 'I'm late!' text appeared in h3 element
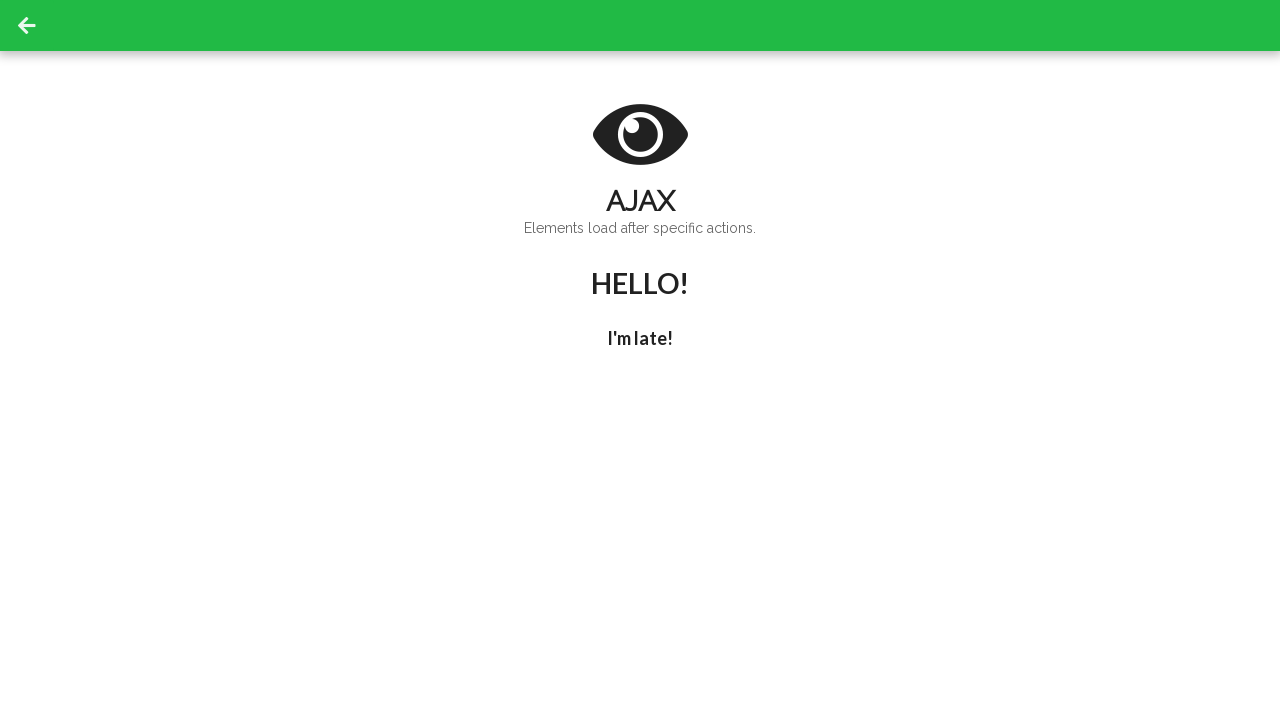

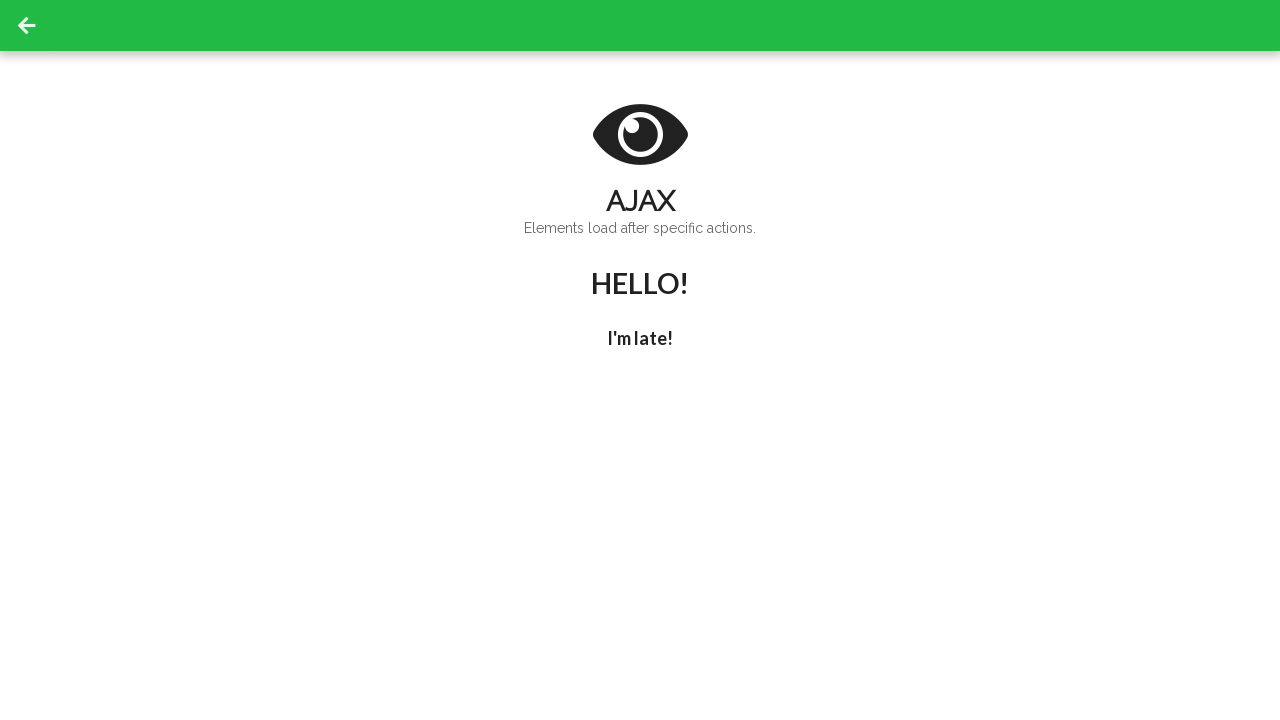